Tests handling of a simple JavaScript alert box by accepting it and verifying the alert text

Starting URL: https://testpages.herokuapp.com/styled/alerts/alert-test.html

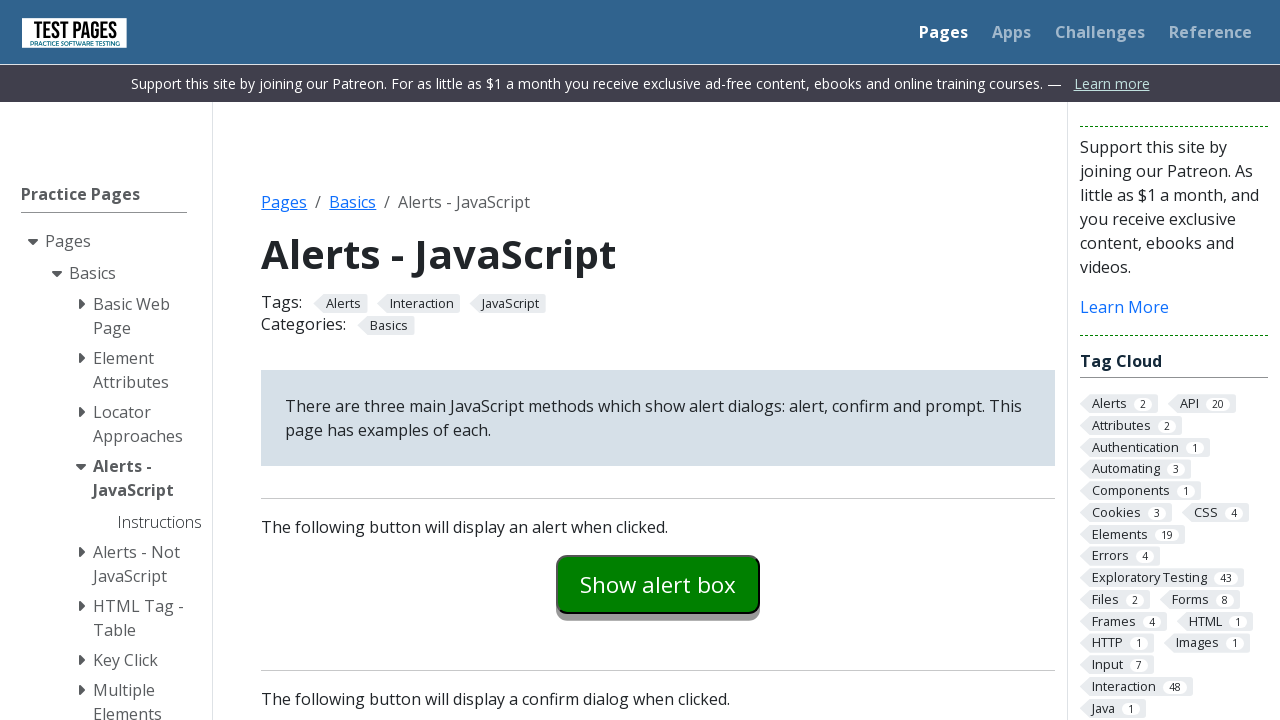

Clicked button to trigger simple alert at (658, 584) on #alertexamples
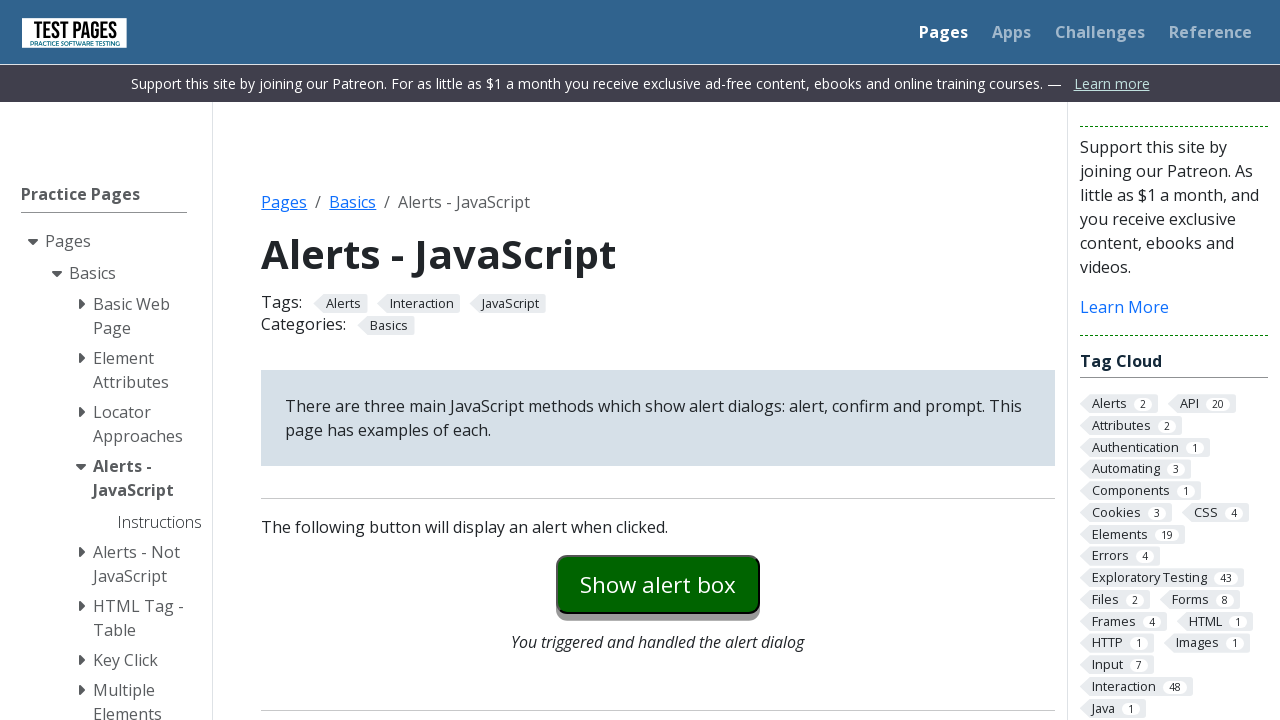

Set up dialog handler to accept alerts
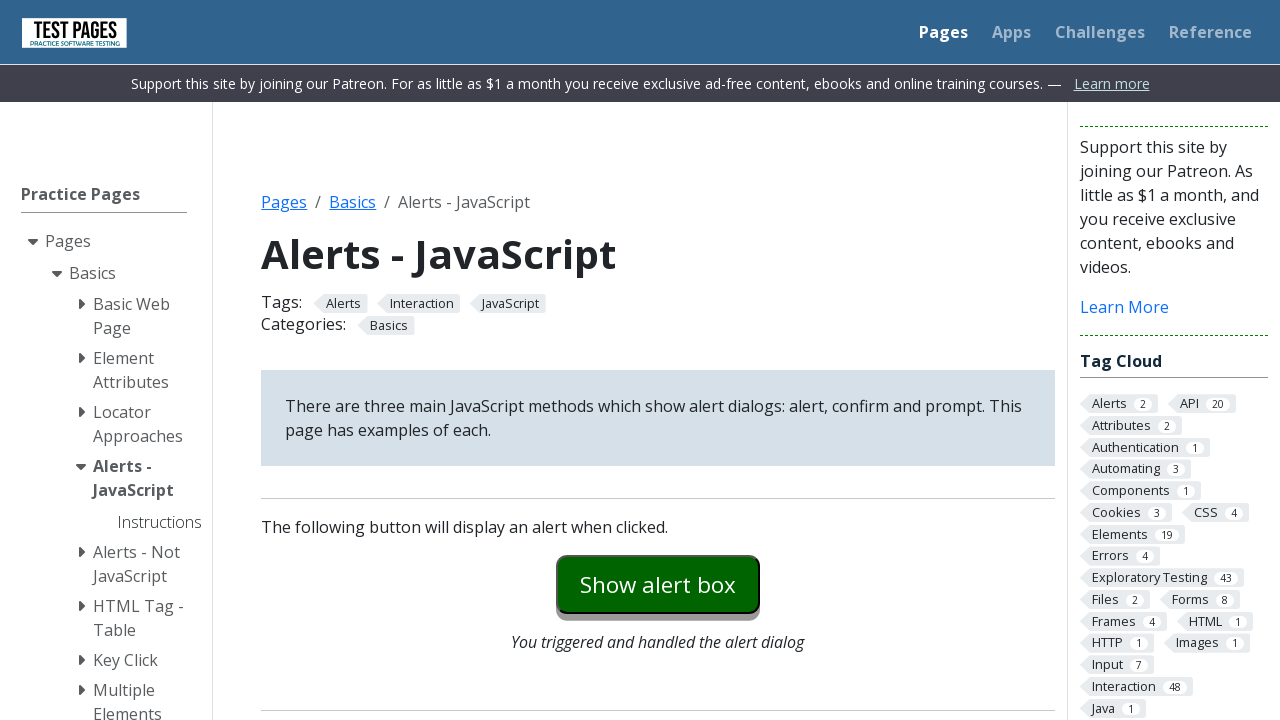

Clicked button to trigger alert and accepted it at (658, 584) on #alertexamples
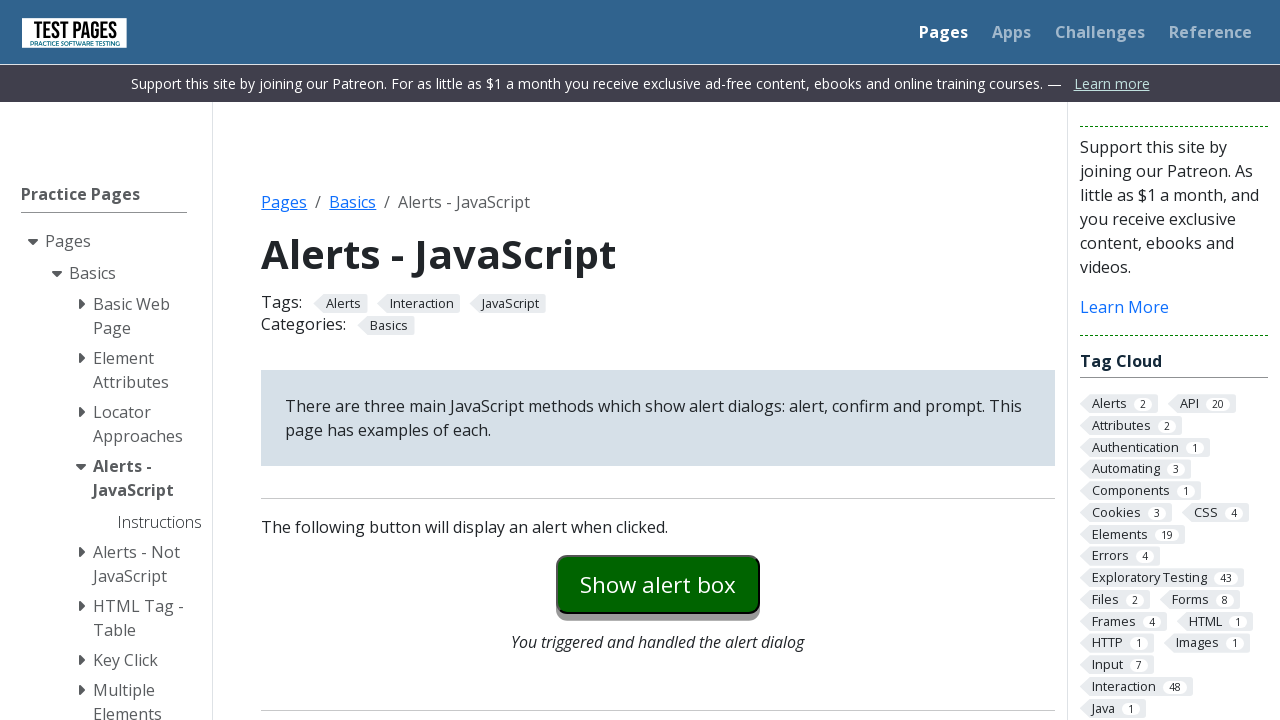

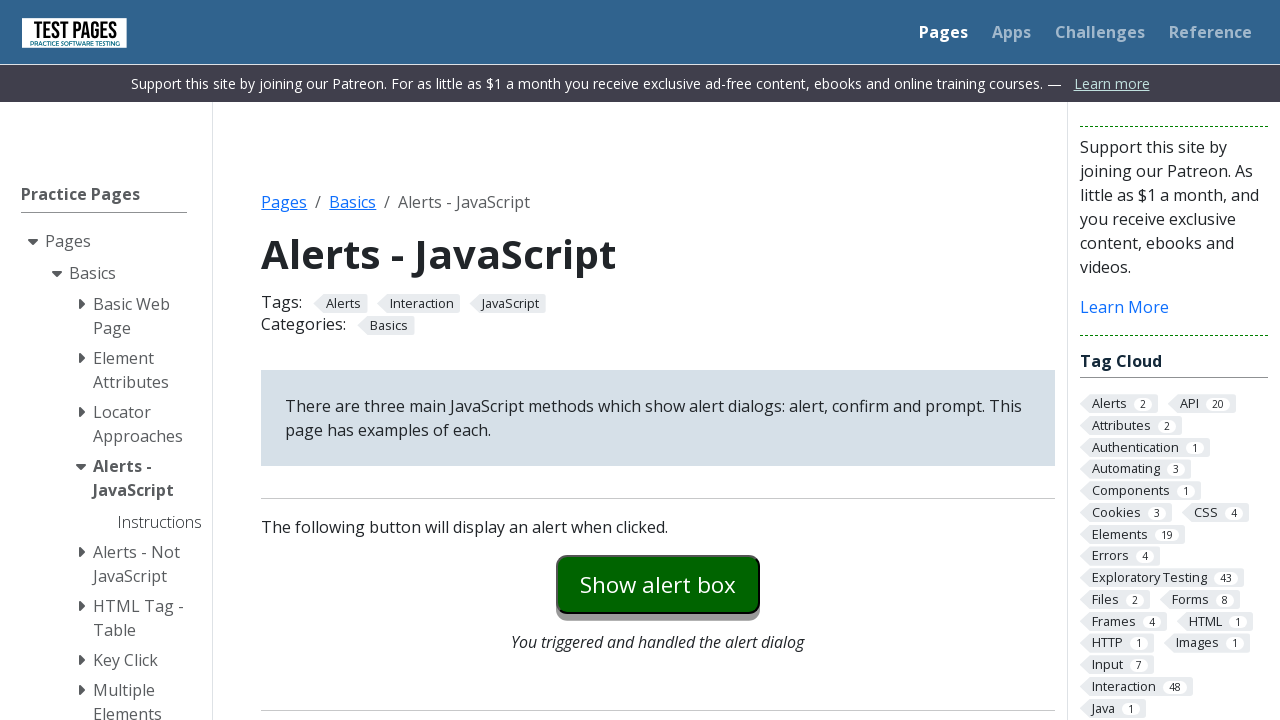